Navigates to a quotes website and clicks through multiple pages using the "Next" pagination link to browse through quotes.

Starting URL: http://quotes.toscrape.com/

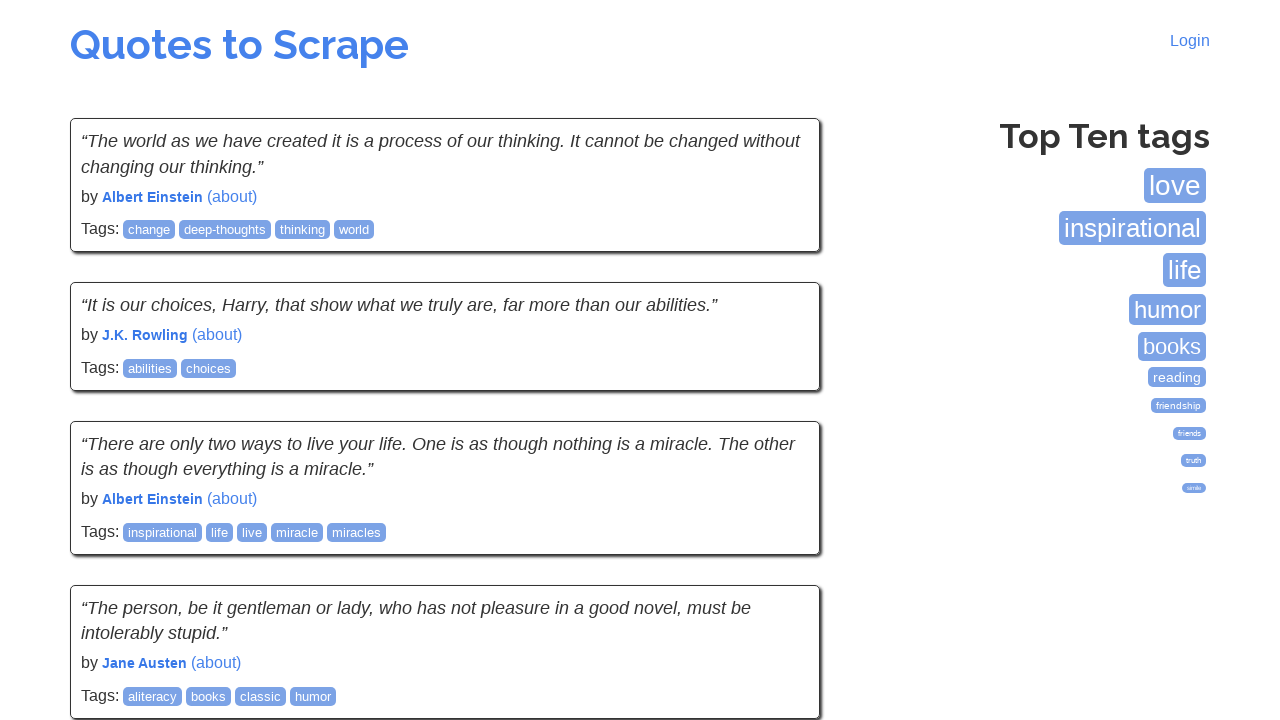

Tags section loaded on quotes website
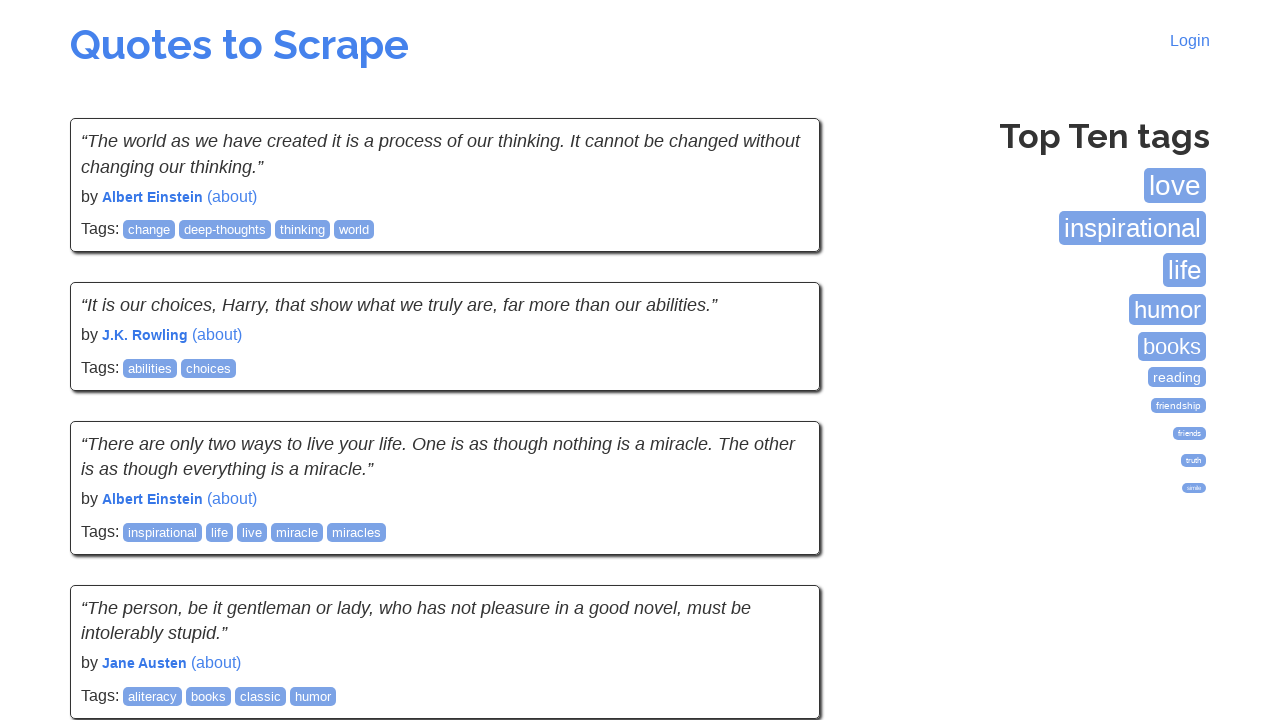

Quotes loaded on first page
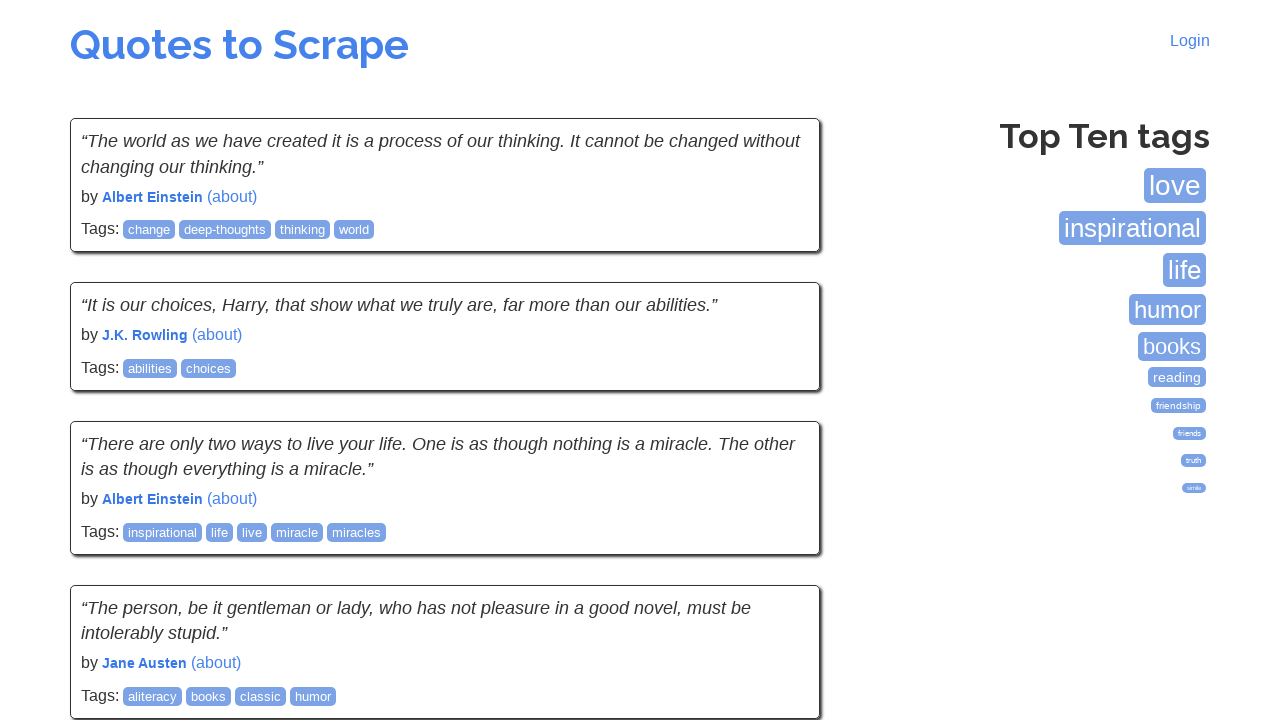

Clicked Next button to navigate to page 2 at (778, 542) on a:has-text('Next')
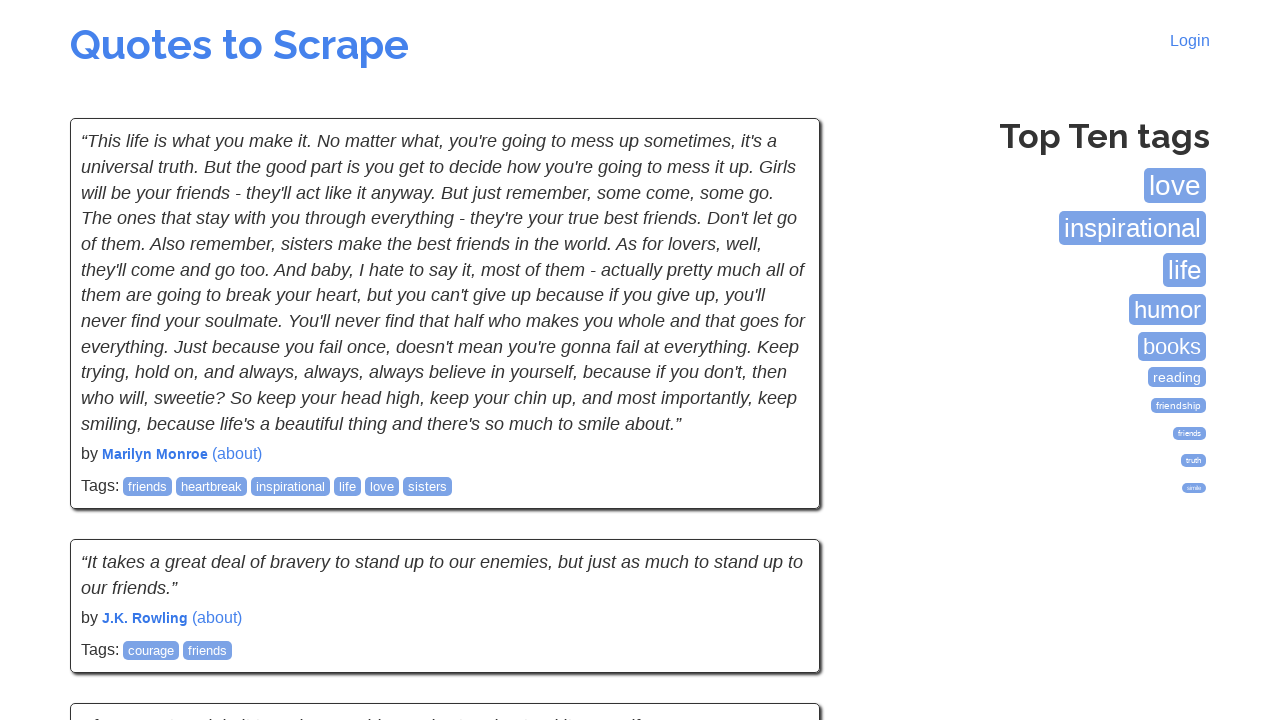

Quotes loaded on page 2
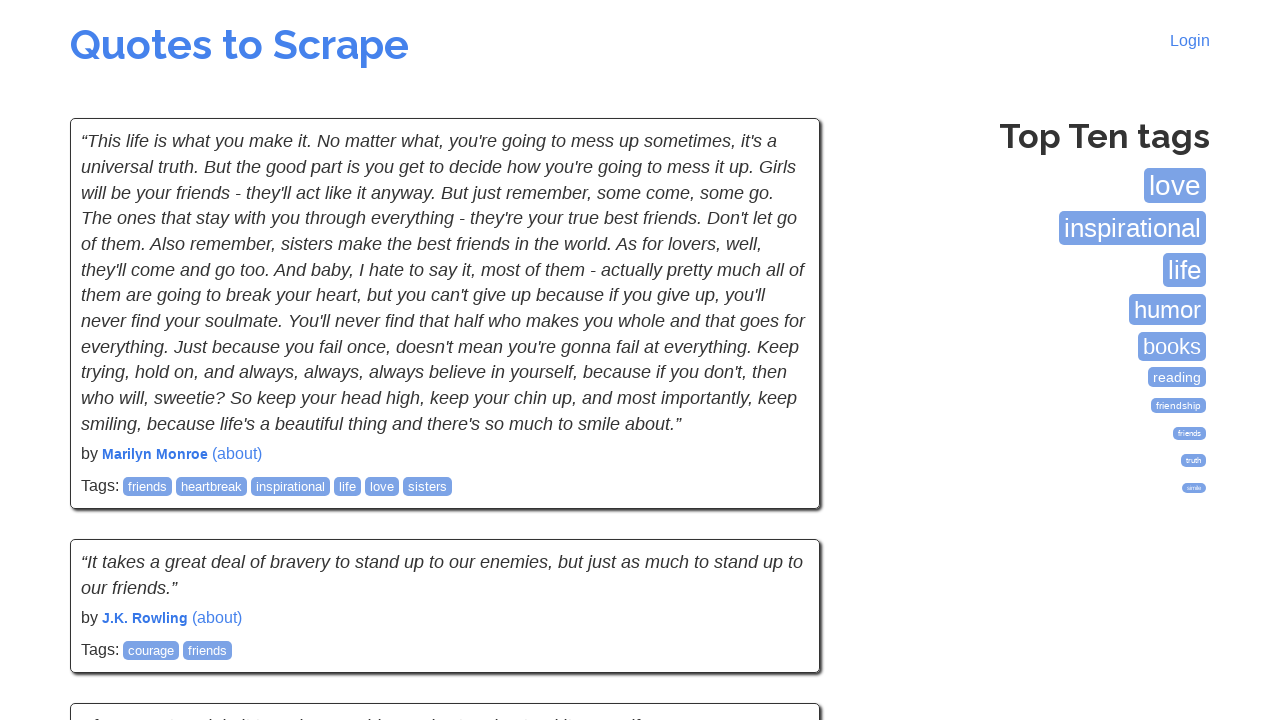

Clicked Next button to navigate to page 3 at (778, 542) on a:has-text('Next')
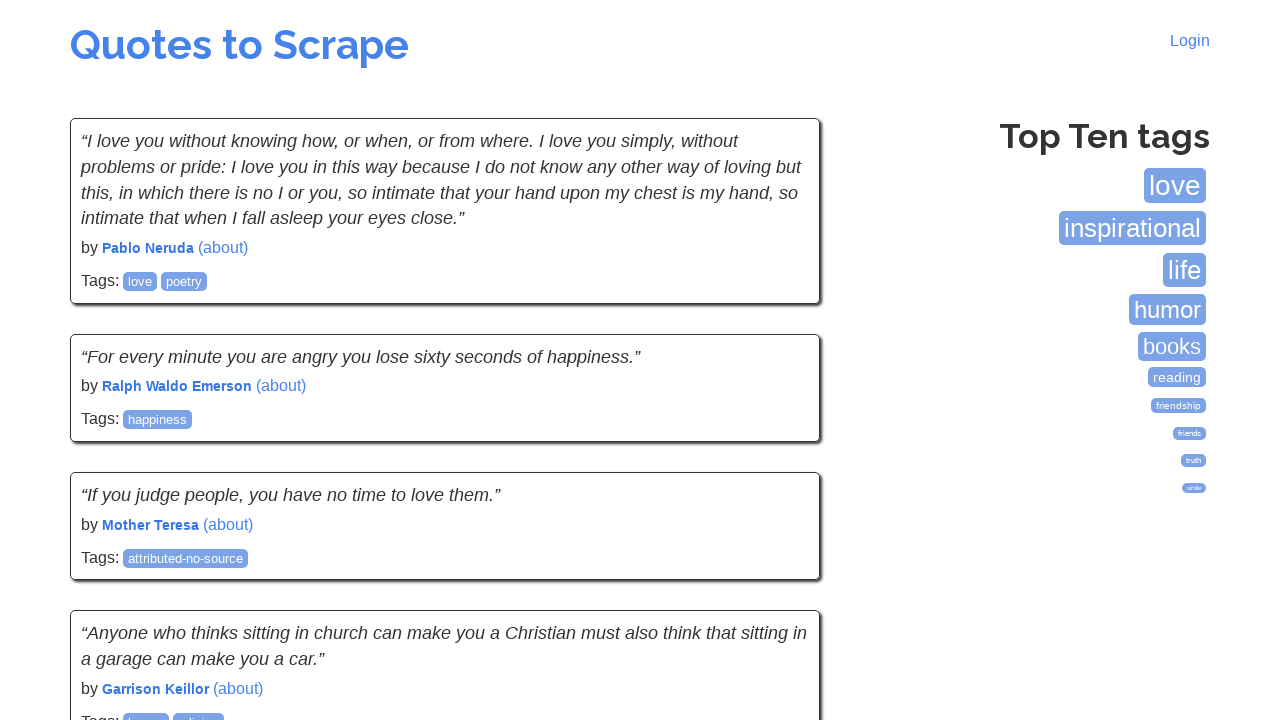

Quotes loaded on page 3
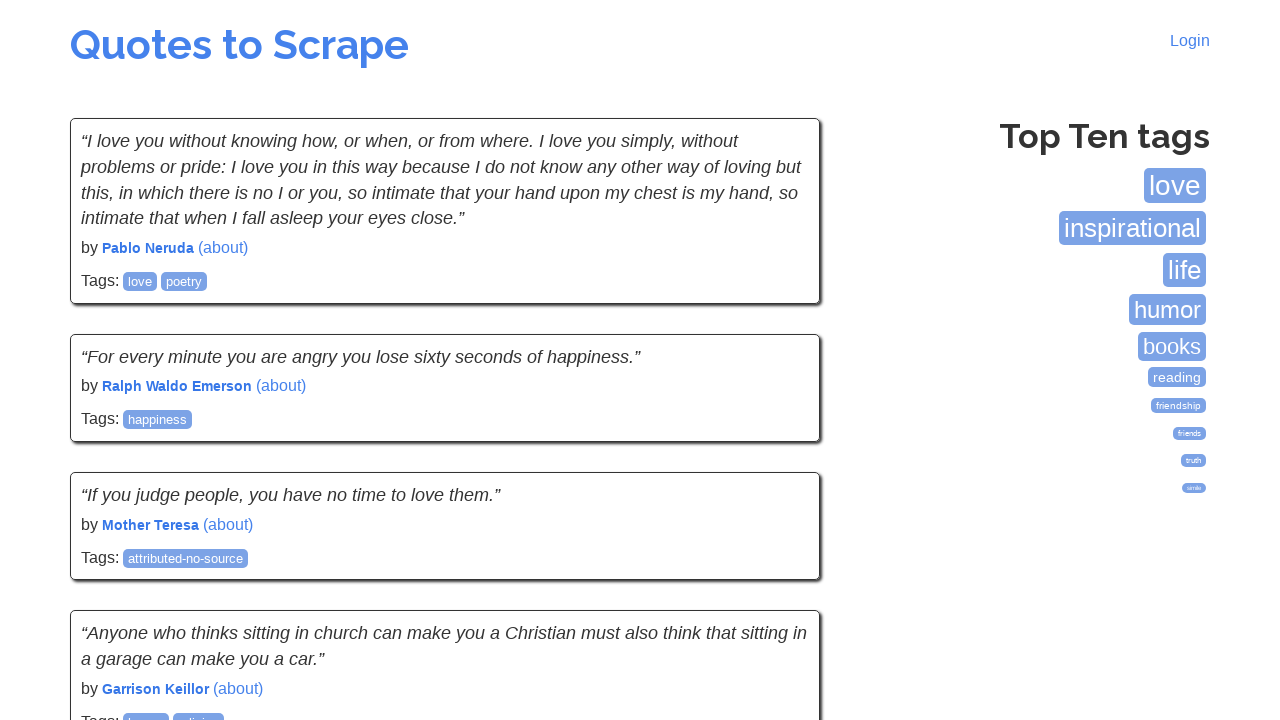

Clicked Next button to navigate to page 4 at (778, 542) on a:has-text('Next')
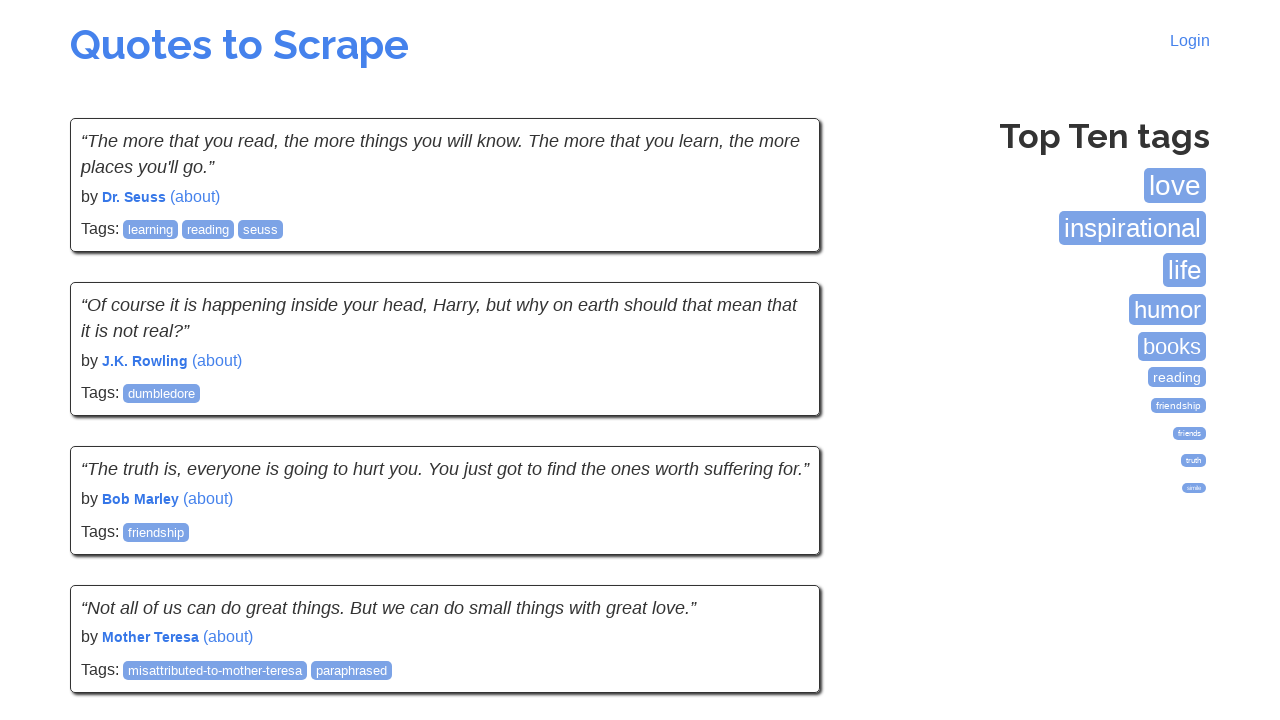

Quotes loaded on page 4
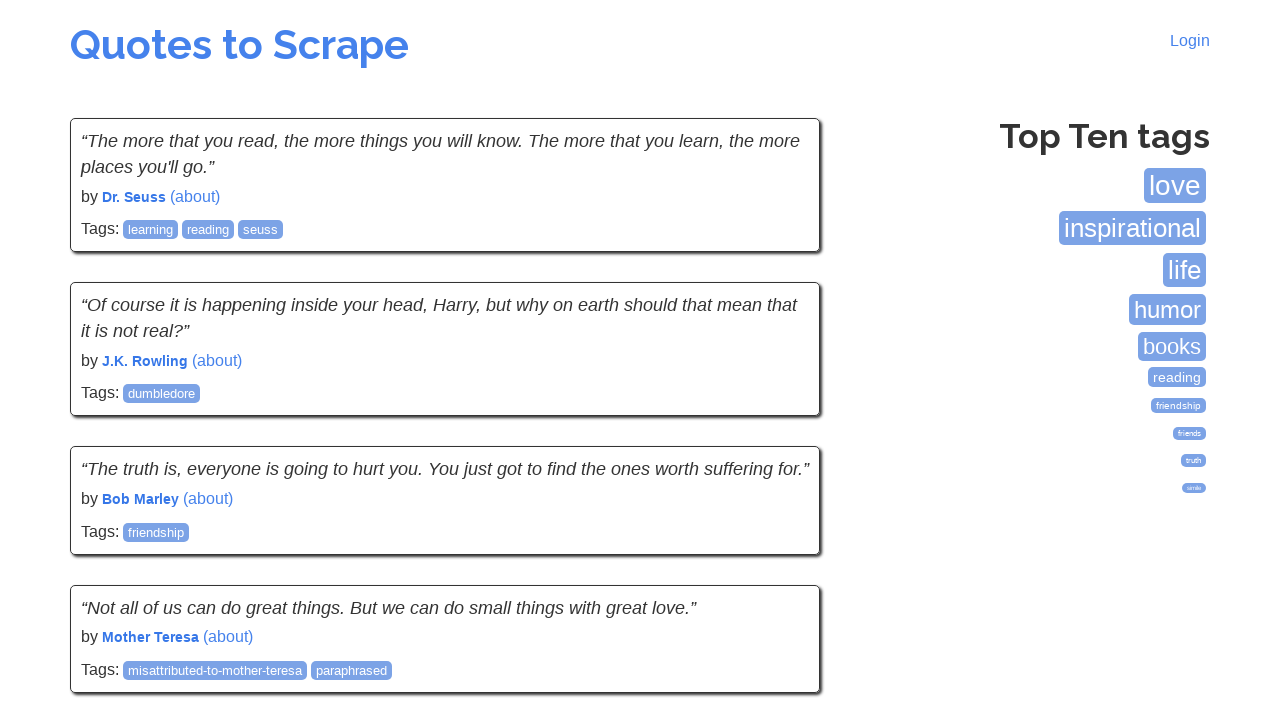

Clicked Next button to navigate to page 5 at (778, 542) on a:has-text('Next')
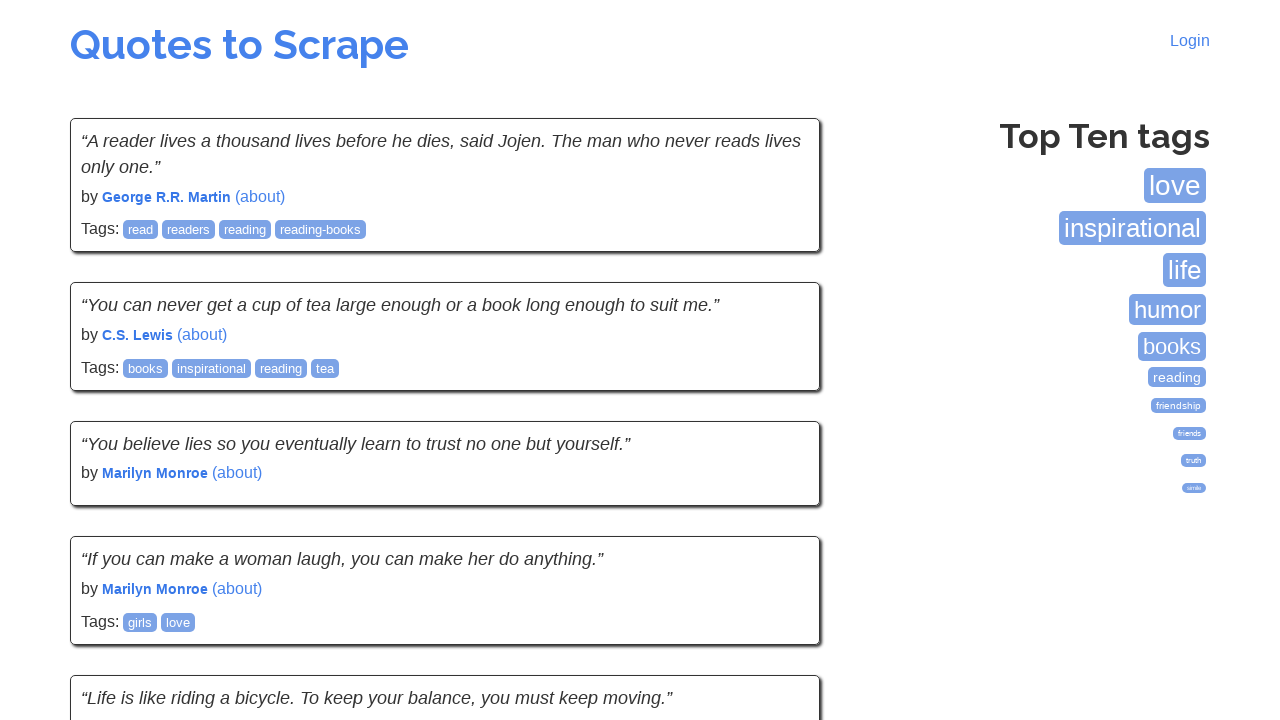

Quotes loaded on page 5
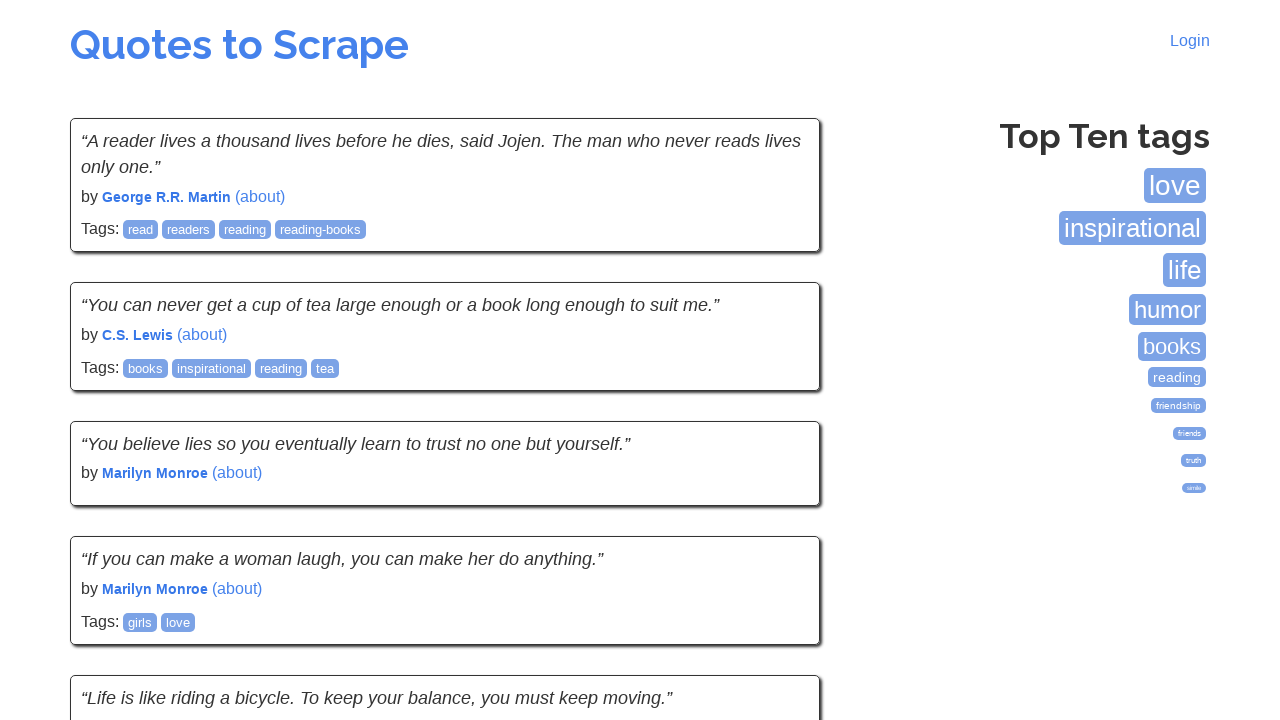

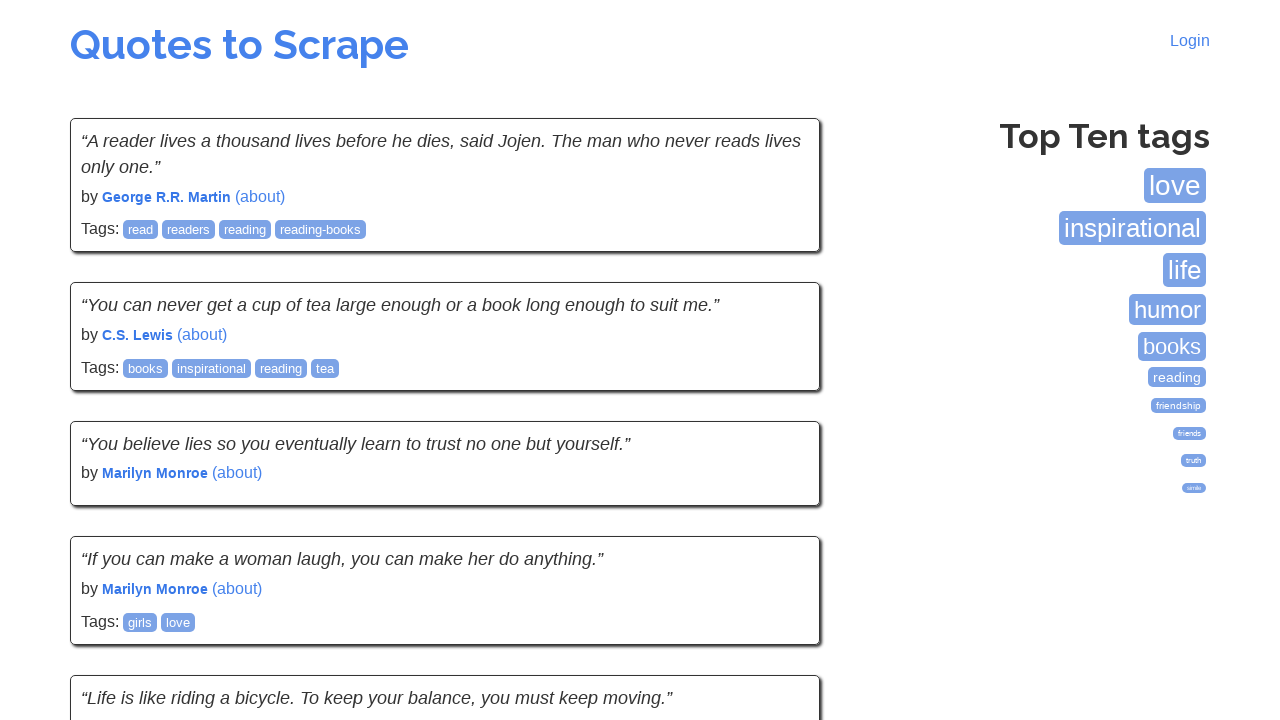